Tests a fitness quiz by selecting answers to multiple choice questions including gender and other preferences, then verifying the continue button is displayed.

Starting URL: https://ppbasis.tutorplace.ru

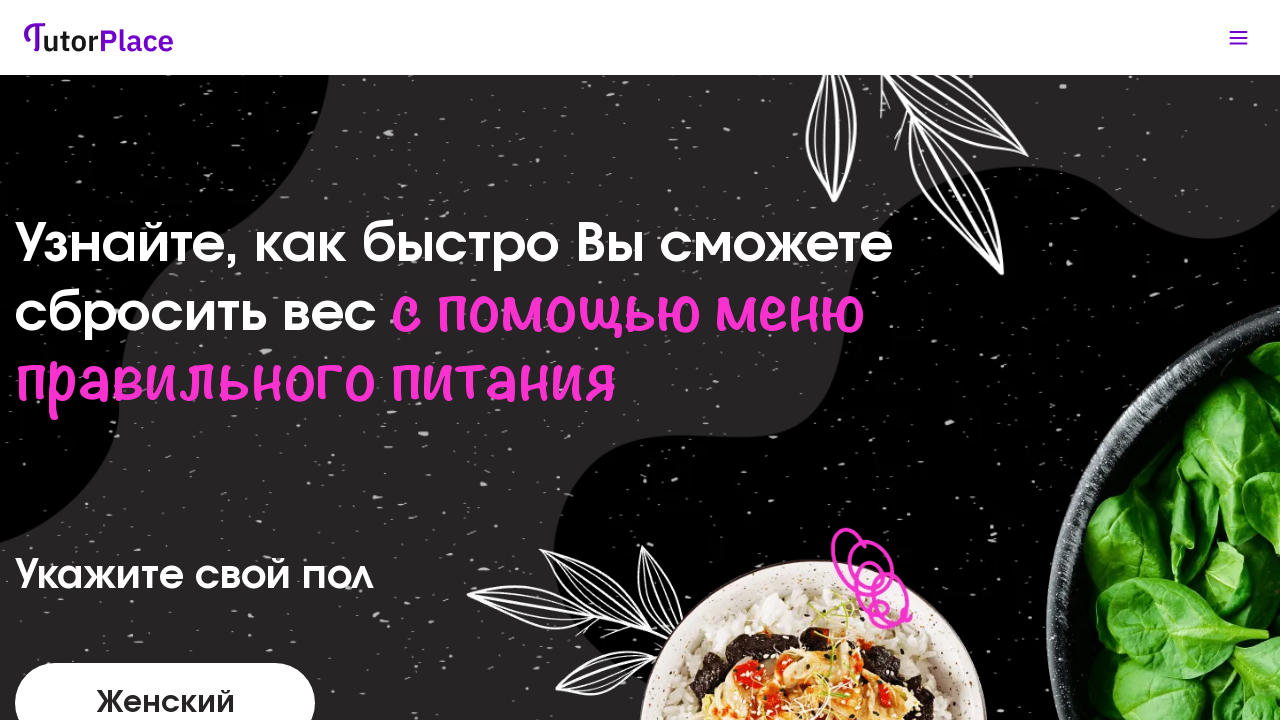

Selected gender option at (165, 680) on label[for='1']
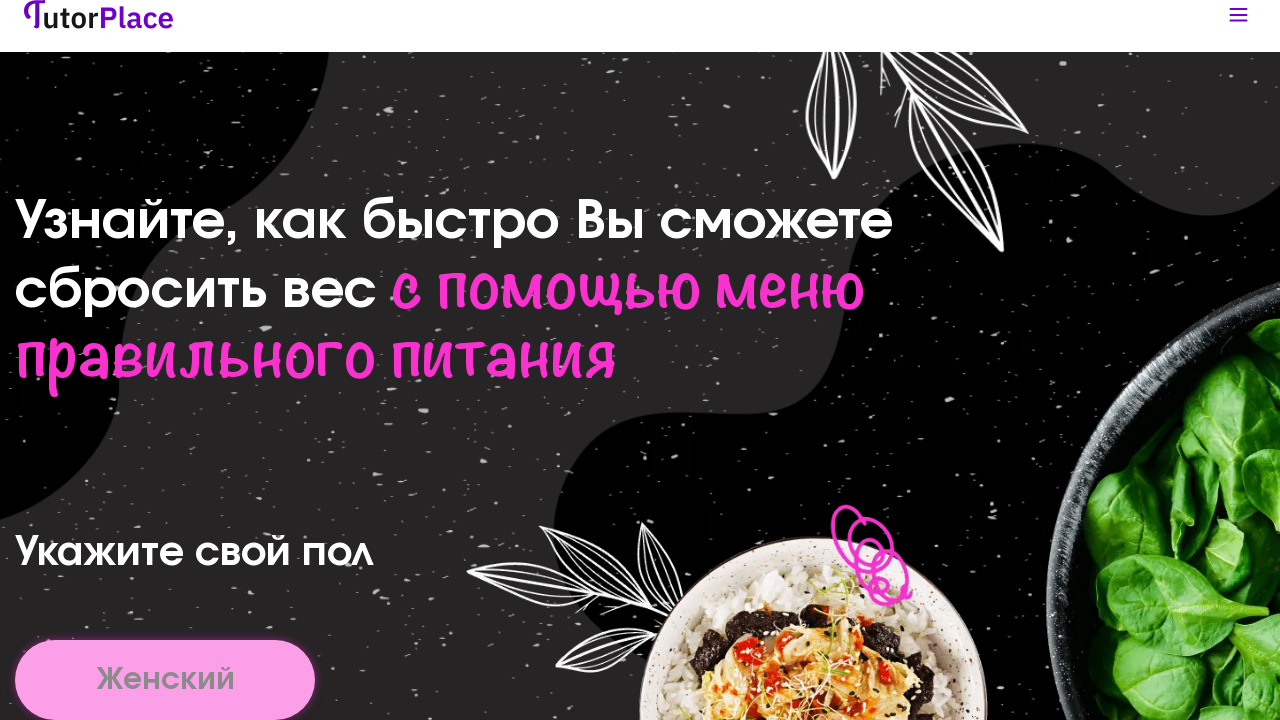

First answer option loaded
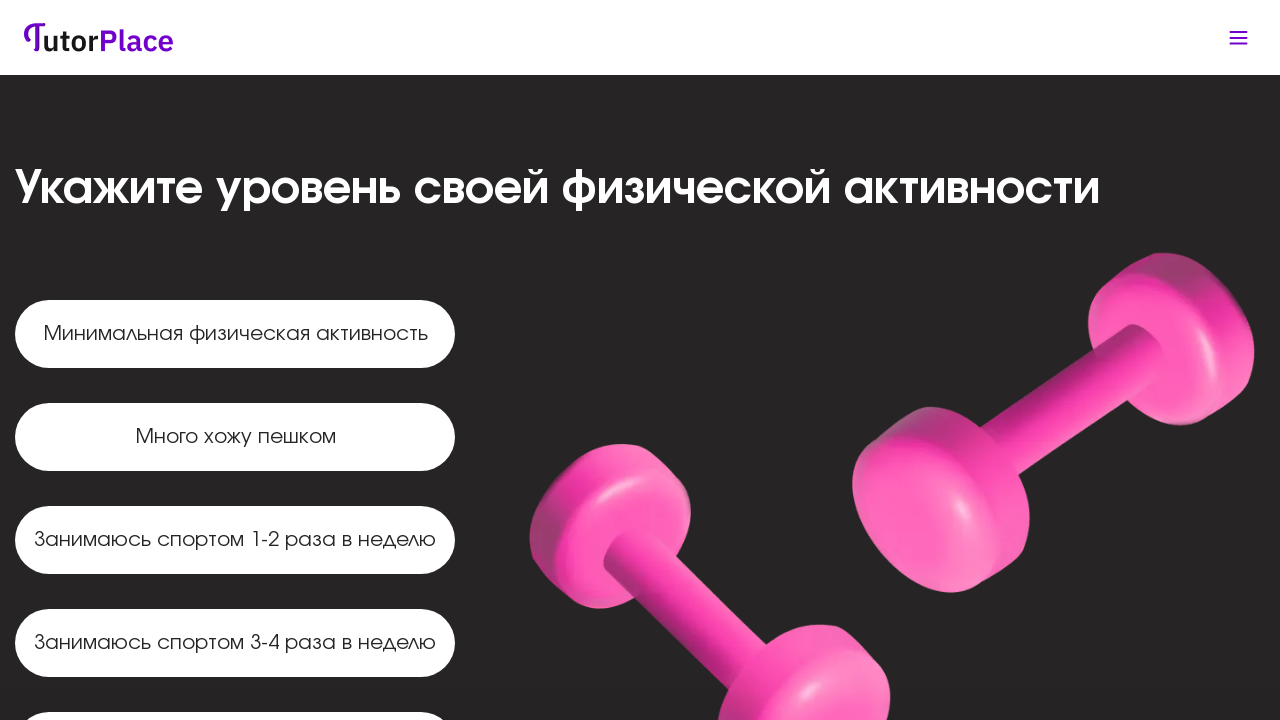

Selected first quiz answer at (235, 437) on label[for='4']
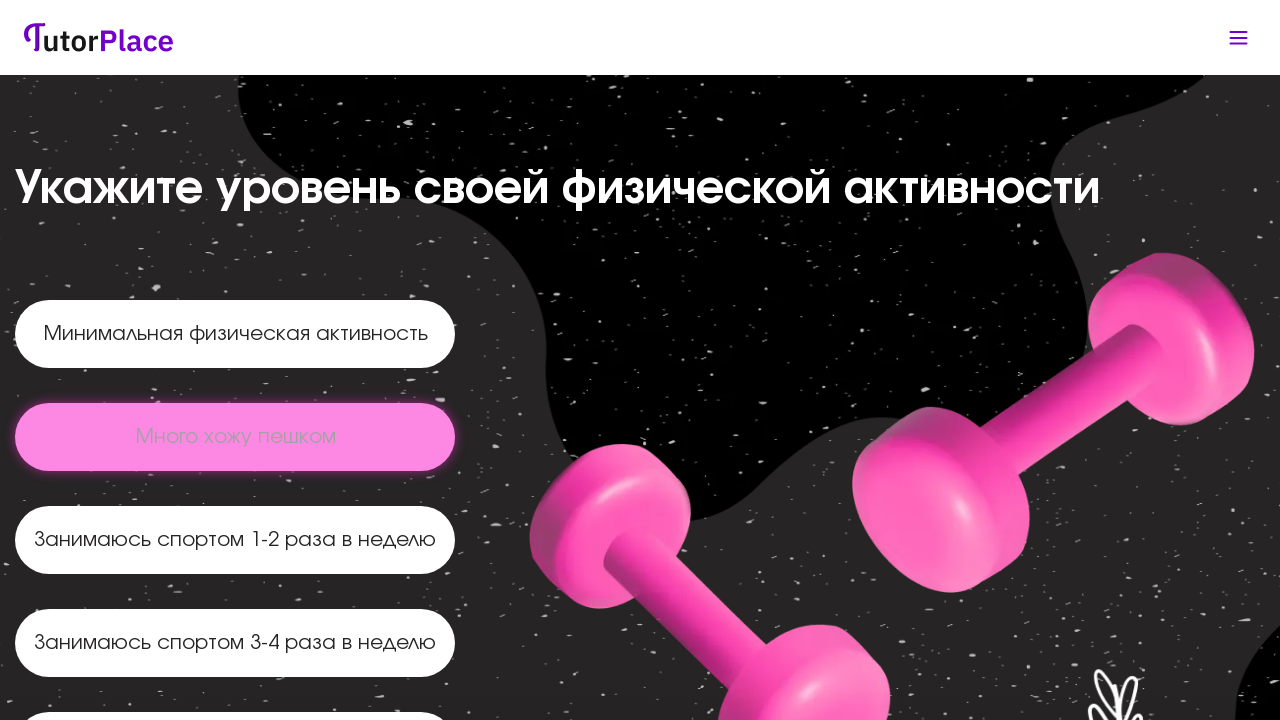

Second answer option loaded
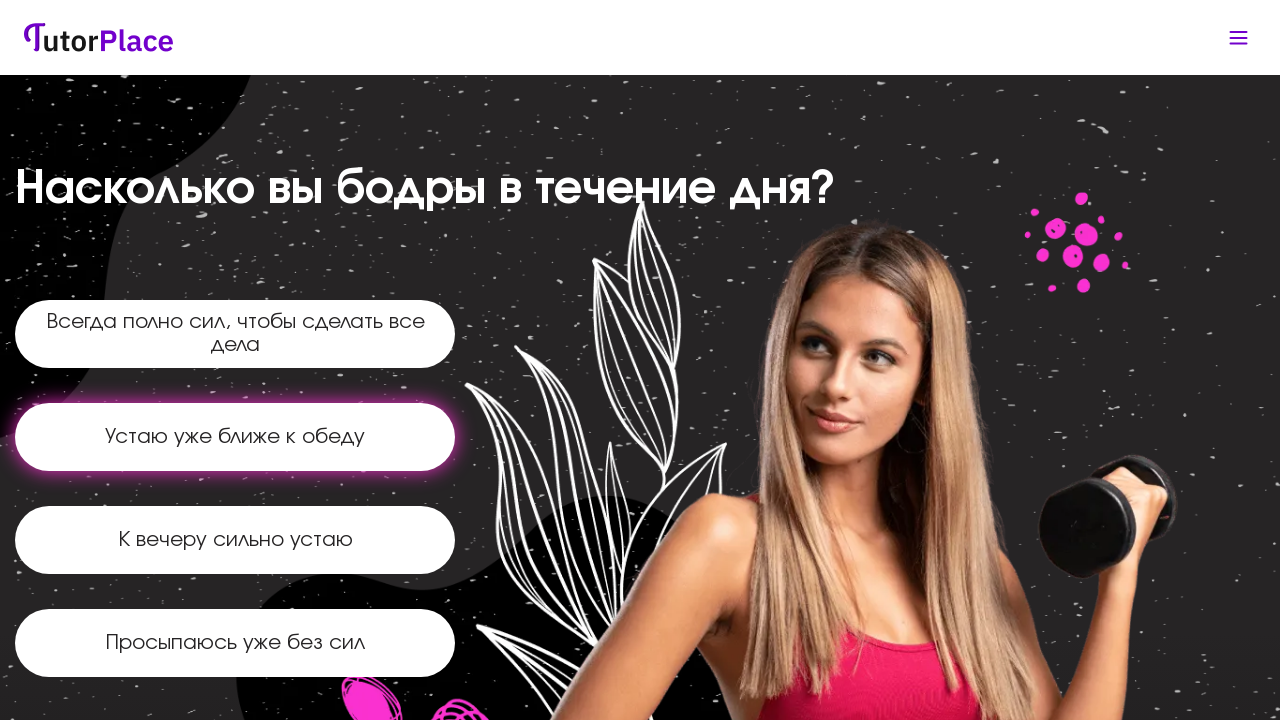

Selected second quiz answer at (235, 437) on label[for='9']
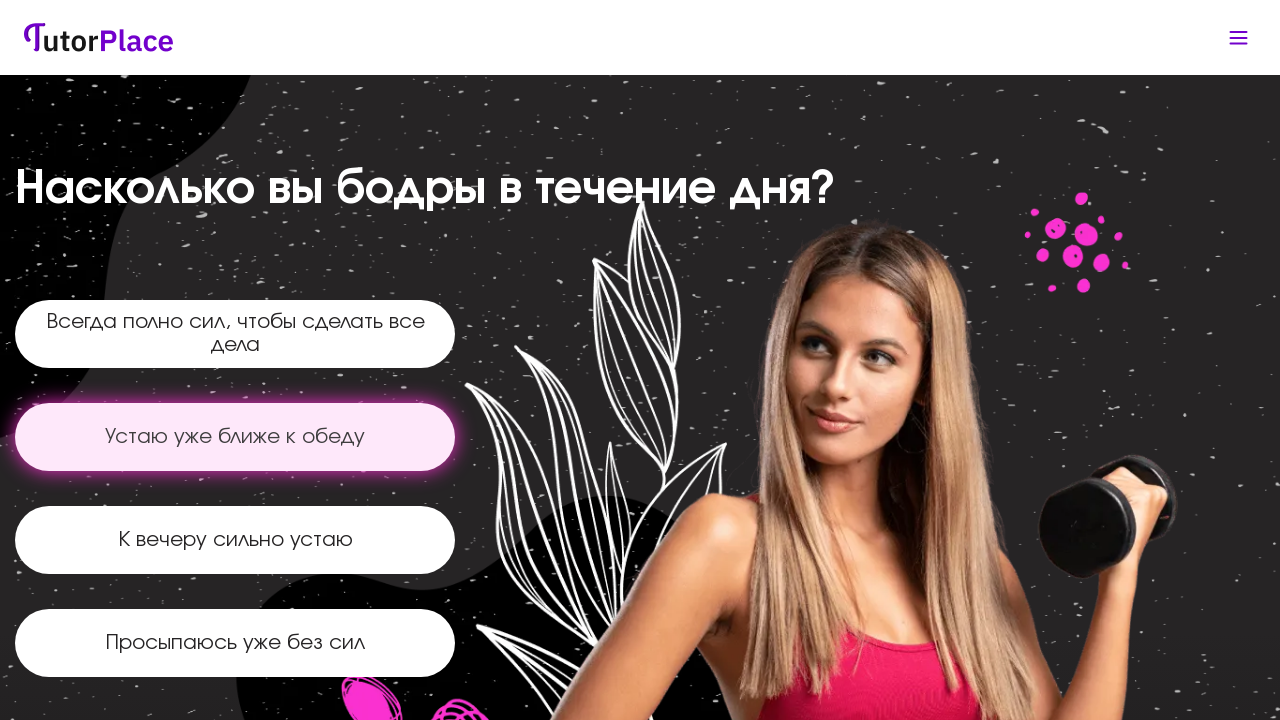

Third answer option loaded
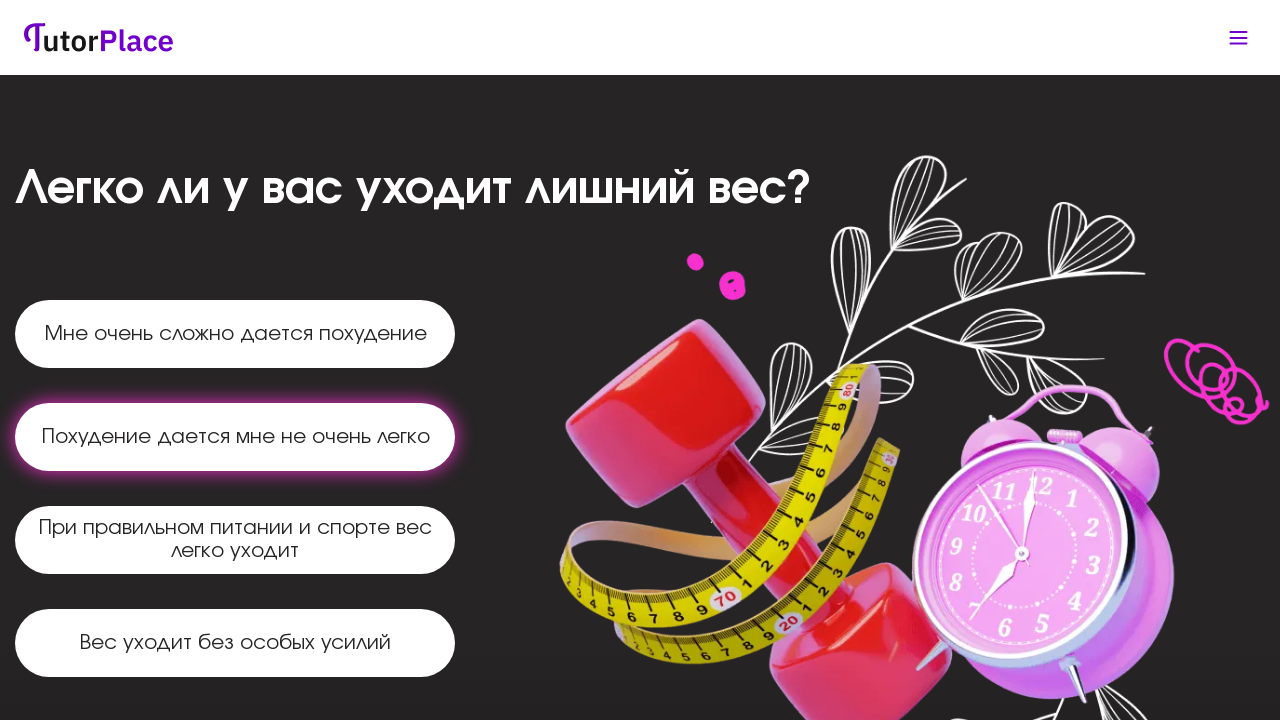

Selected third quiz answer at (235, 334) on label[for='12']
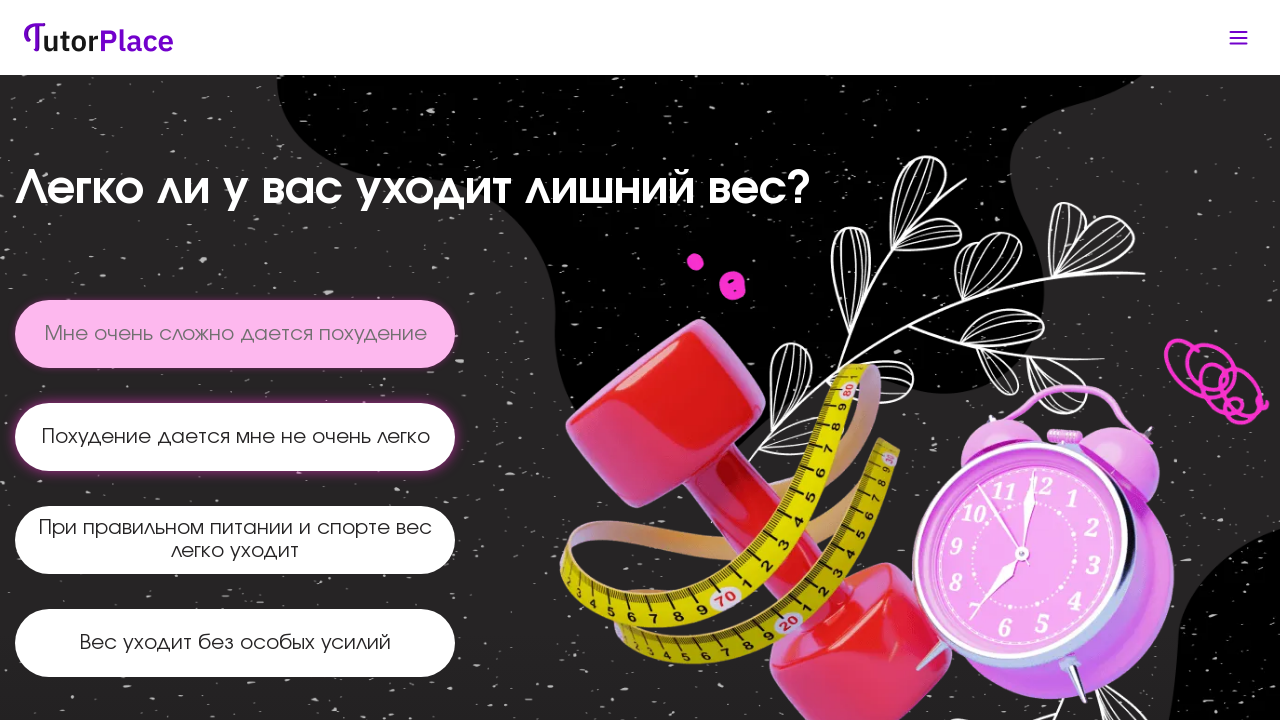

Continue button appeared on fitness quiz
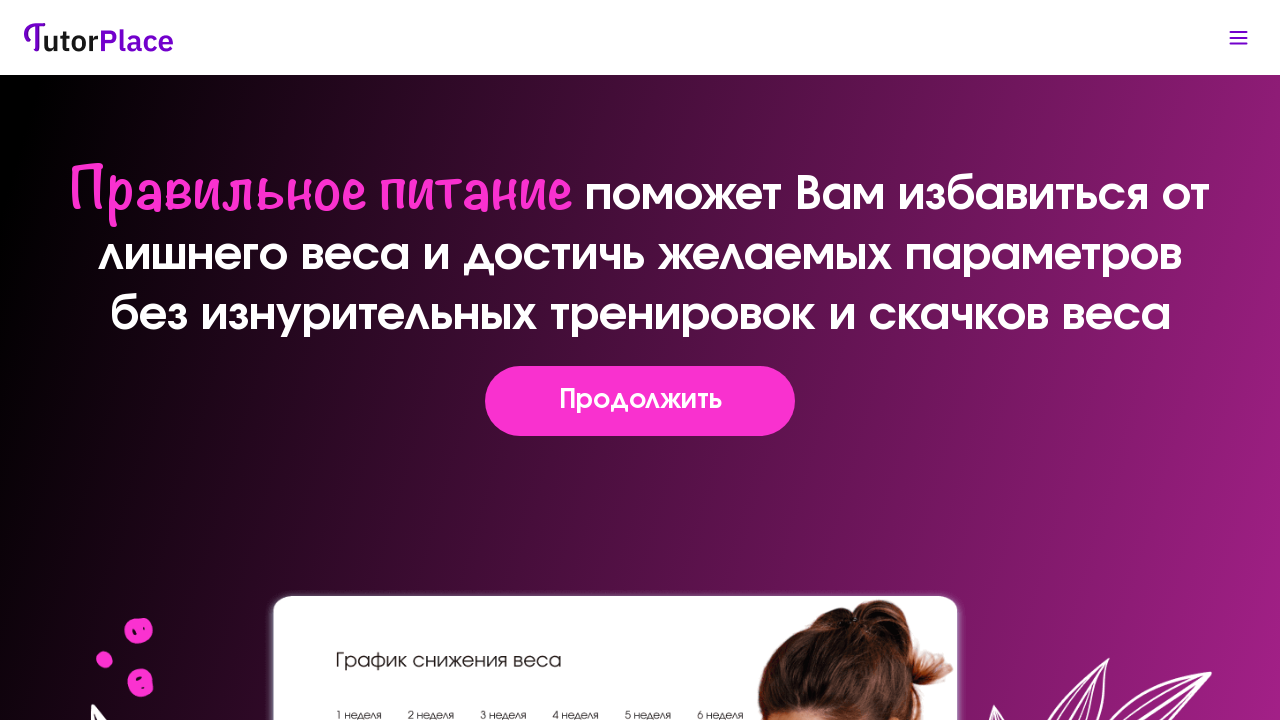

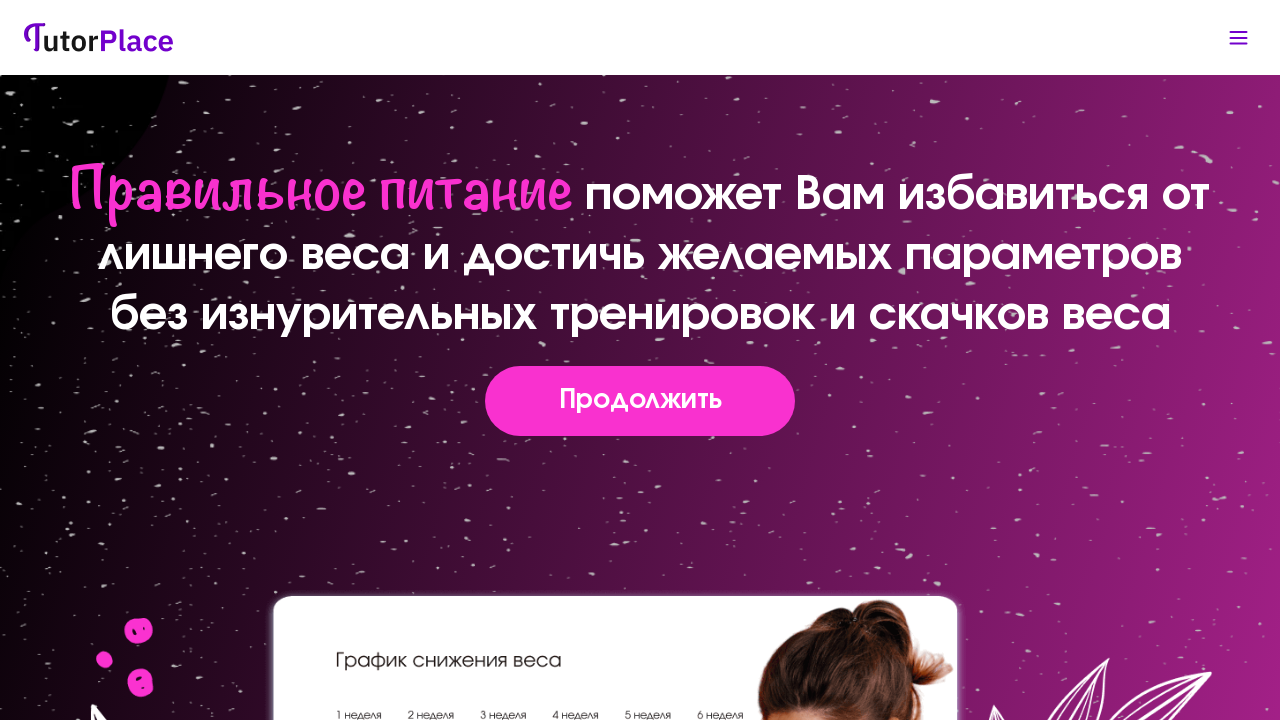